Navigates to a page, finds and clicks a link with a specific calculated text value, then fills out a form with personal information and submits it

Starting URL: http://suninjuly.github.io/find_link_text

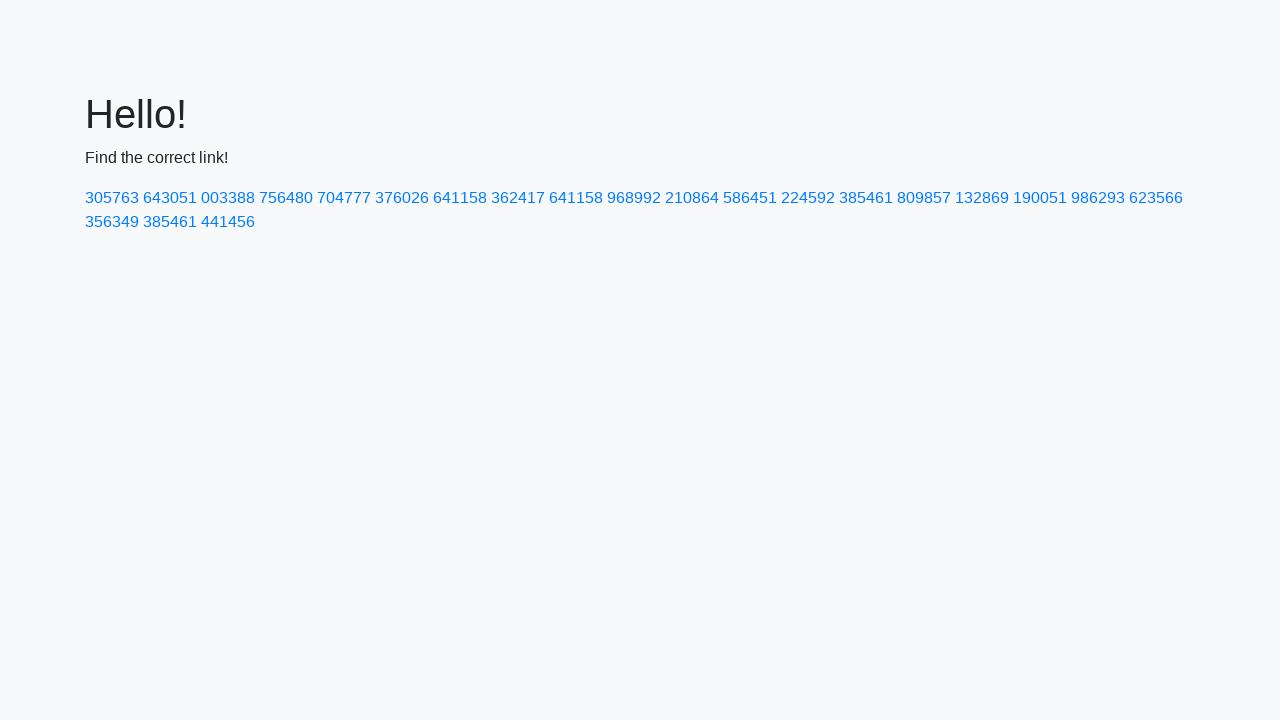

Clicked link with calculated text value: 224592 at (808, 198) on //a[text()="224592"]
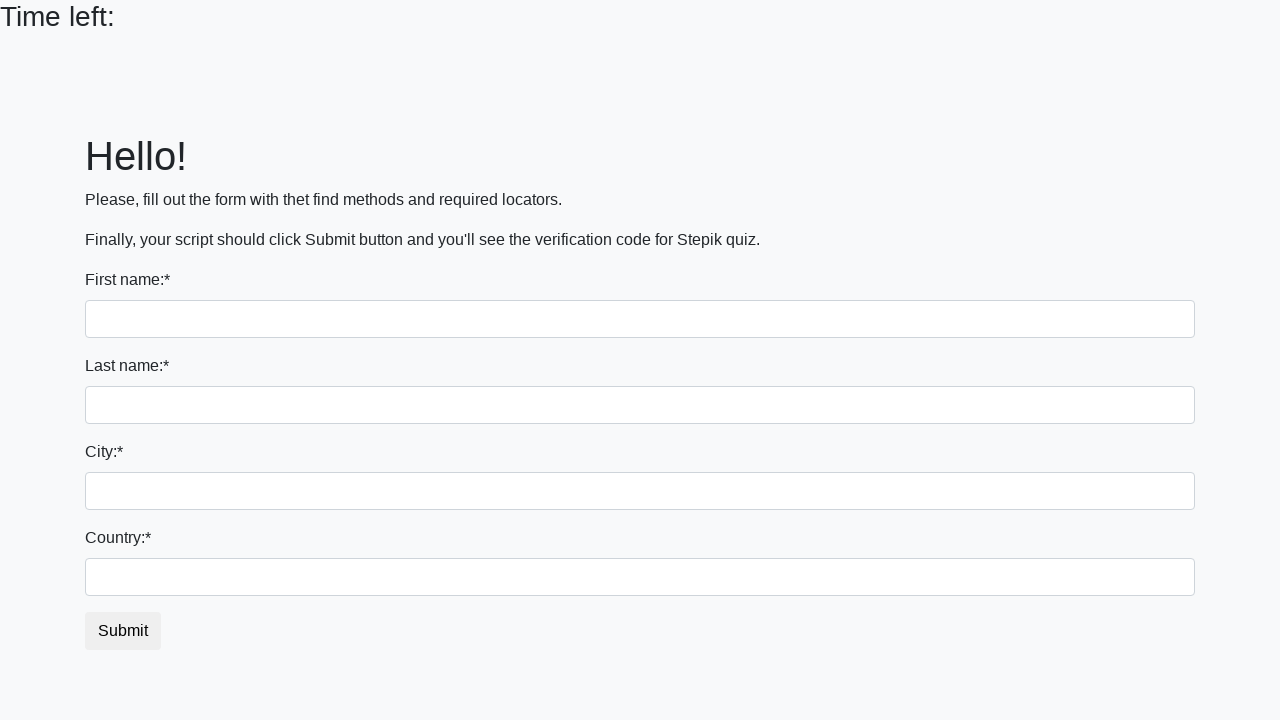

Filled first name field with 'Ivan' on input:first-of-type
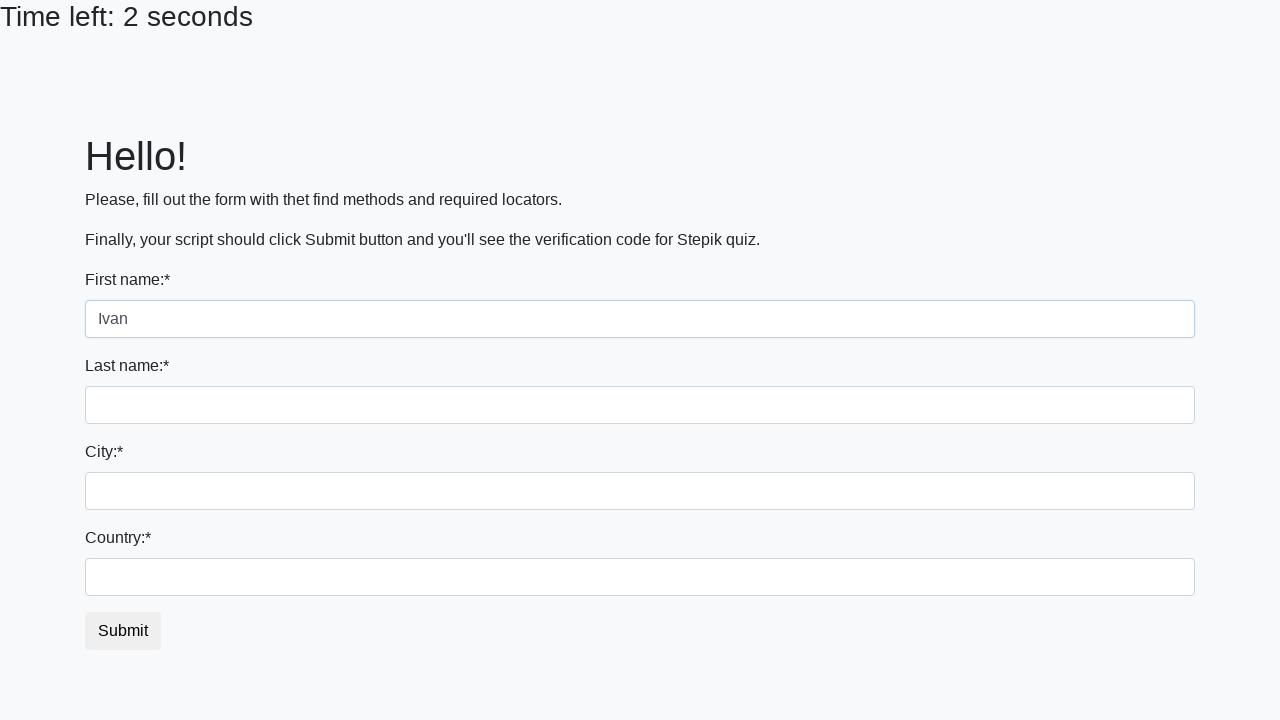

Filled last name field with 'Petrov' on input[name='last_name']
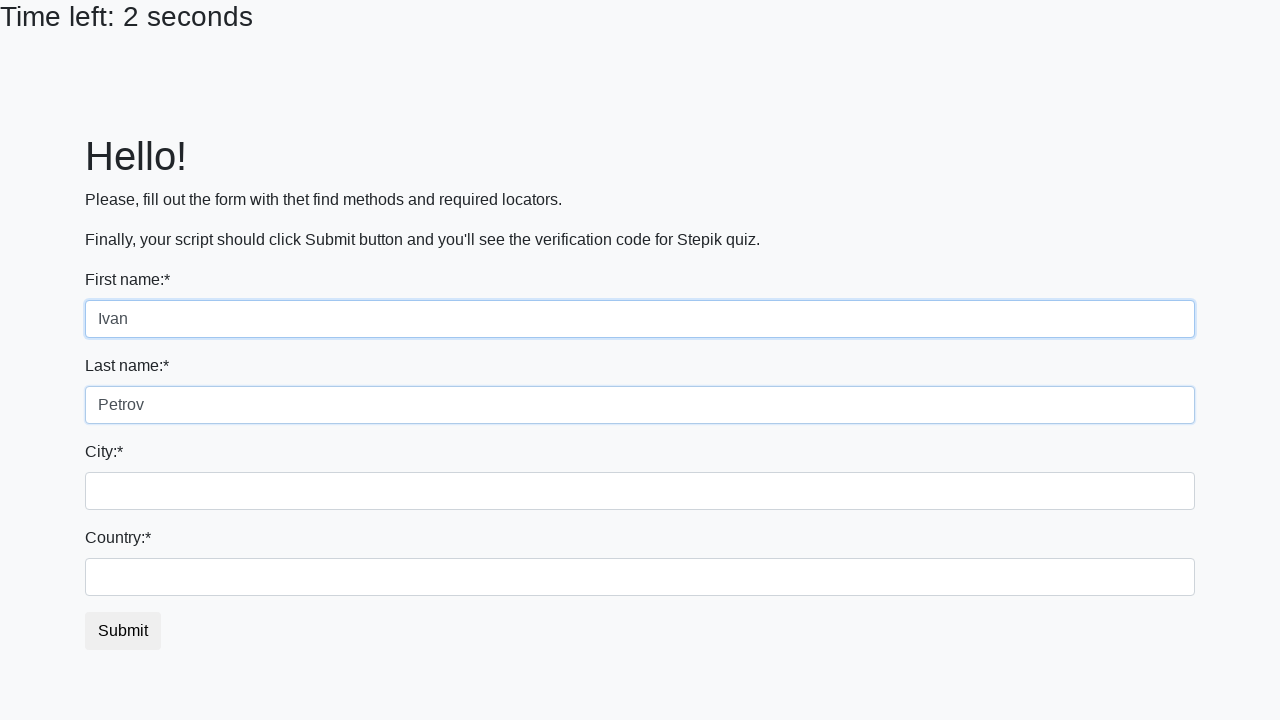

Filled city field with 'Smolensk' on input.form-control.city
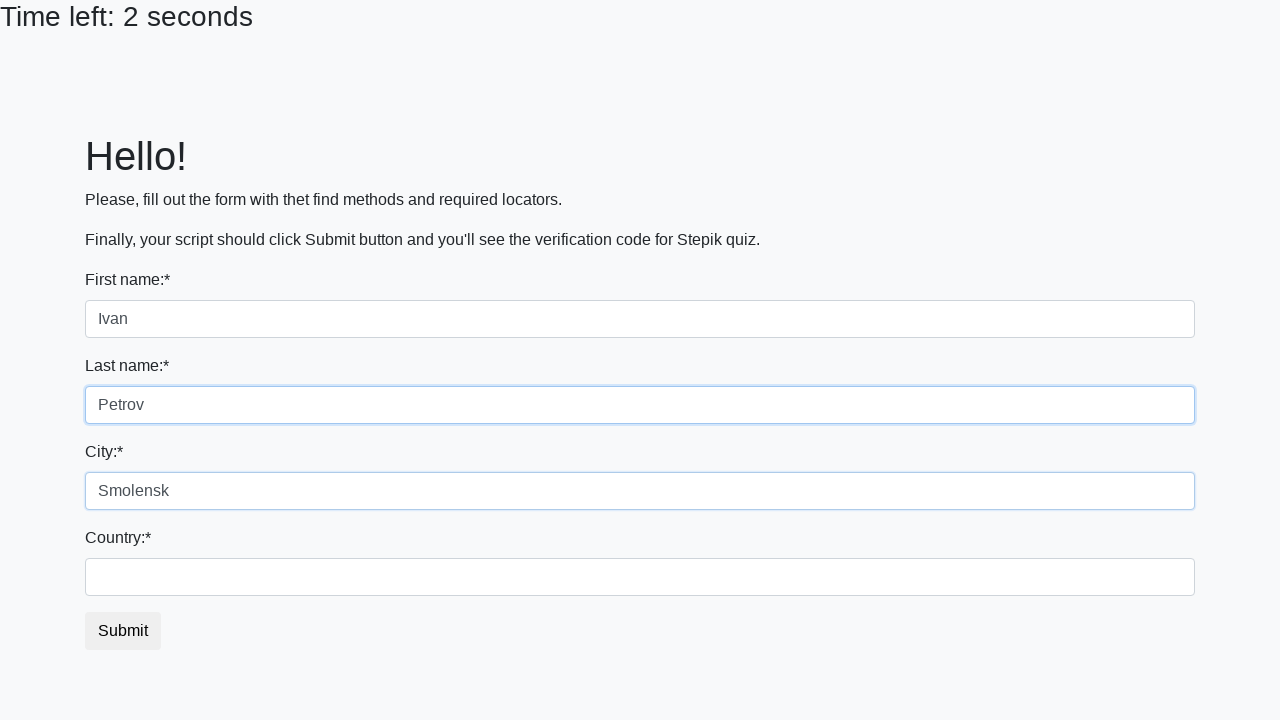

Filled country field with 'Russia' on #country
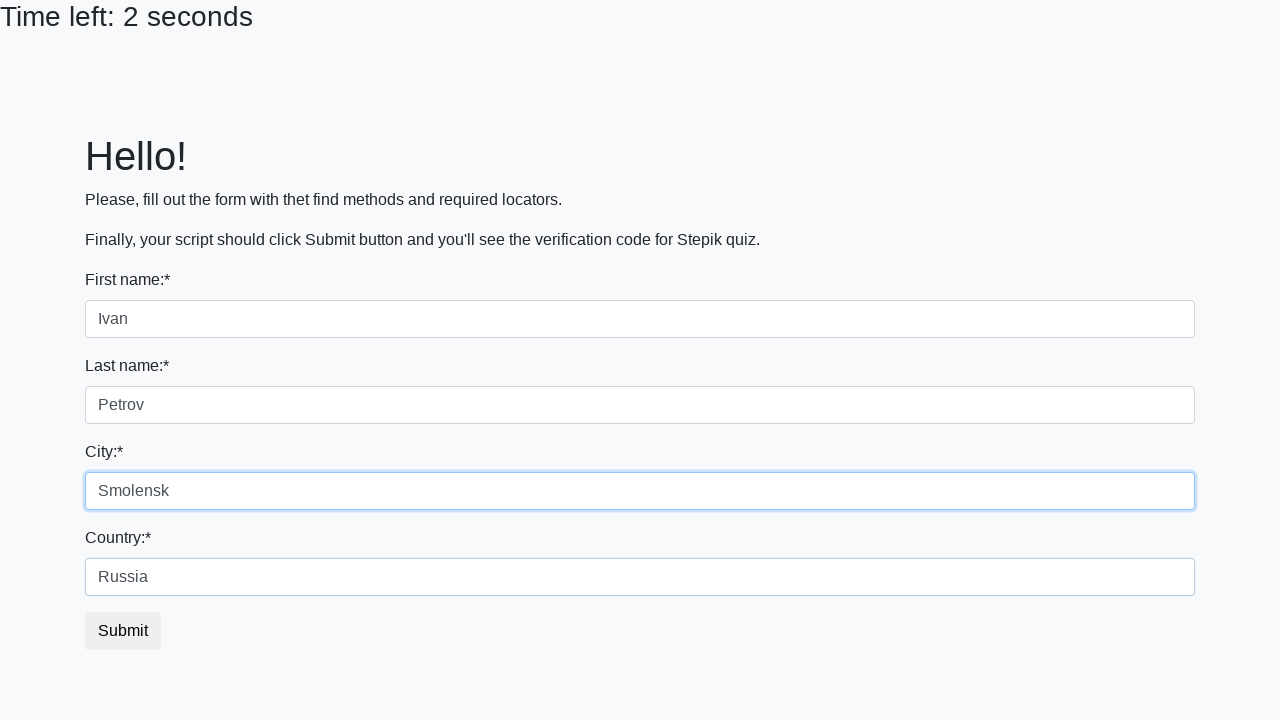

Clicked submit button to submit the form at (123, 631) on button.btn
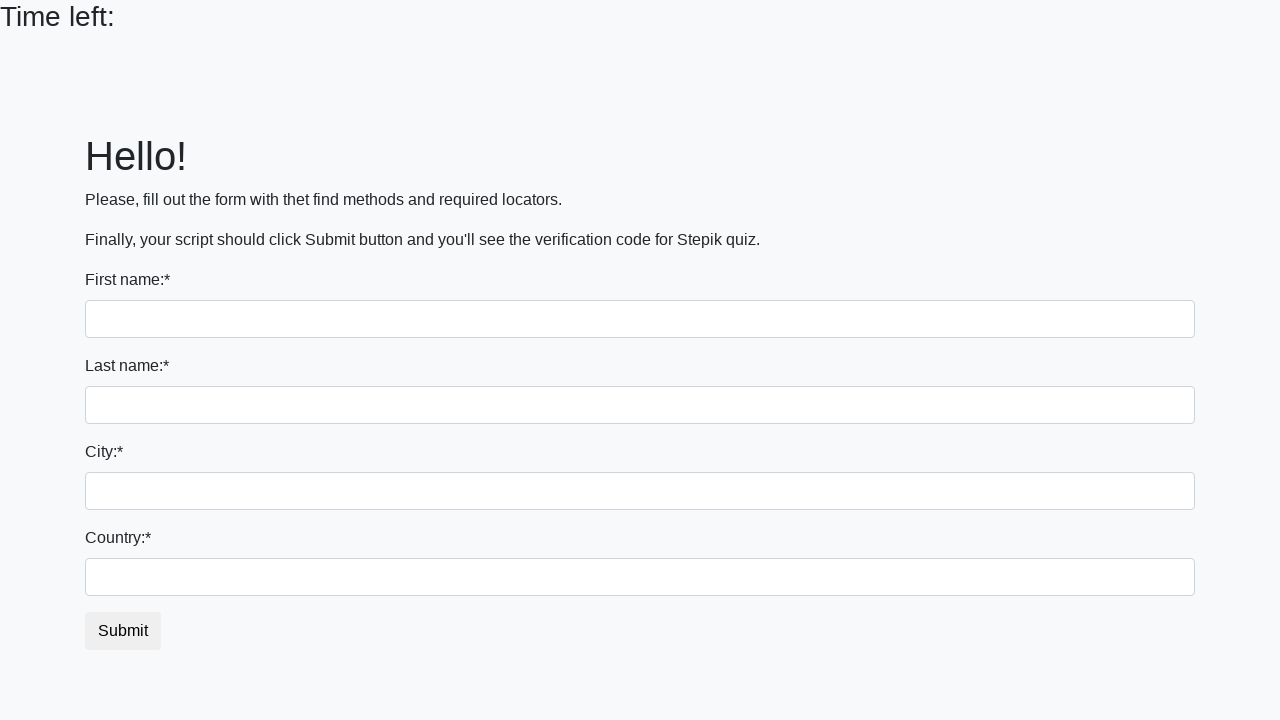

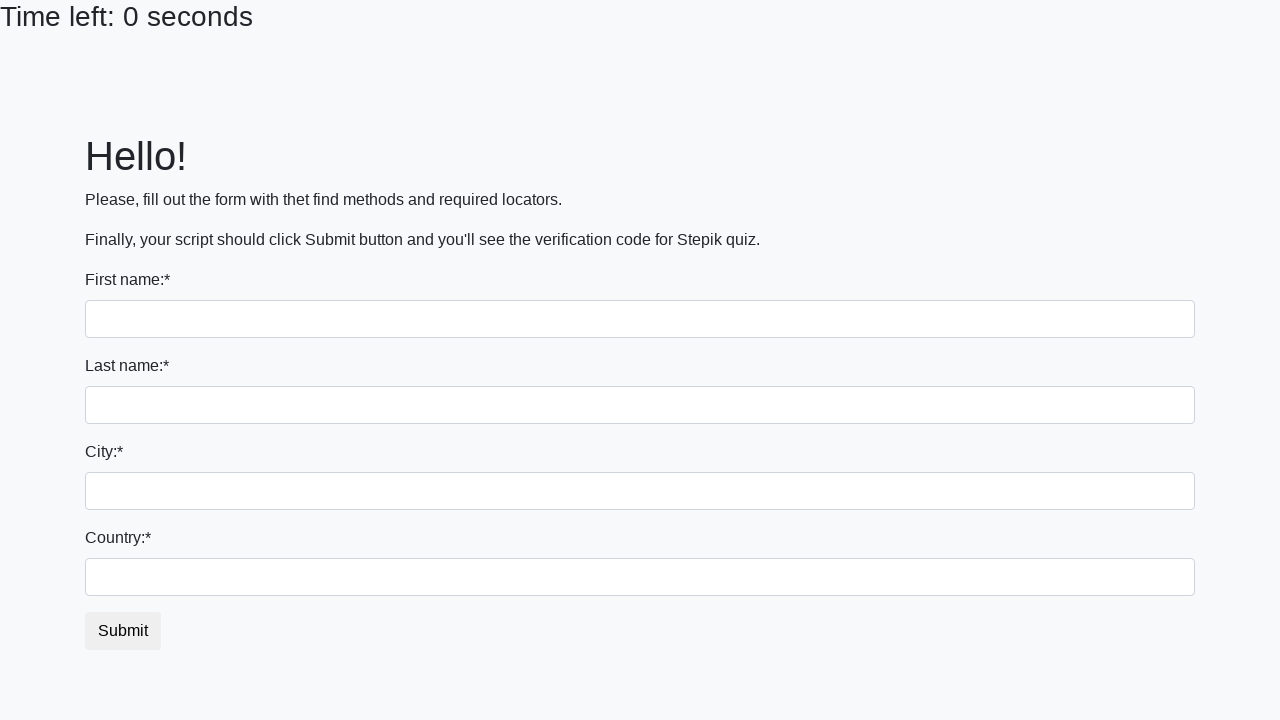